Verifies that the Insurance Your Way icon is displayed on the page

Starting URL: https://www.geico.com/auto-insurance/

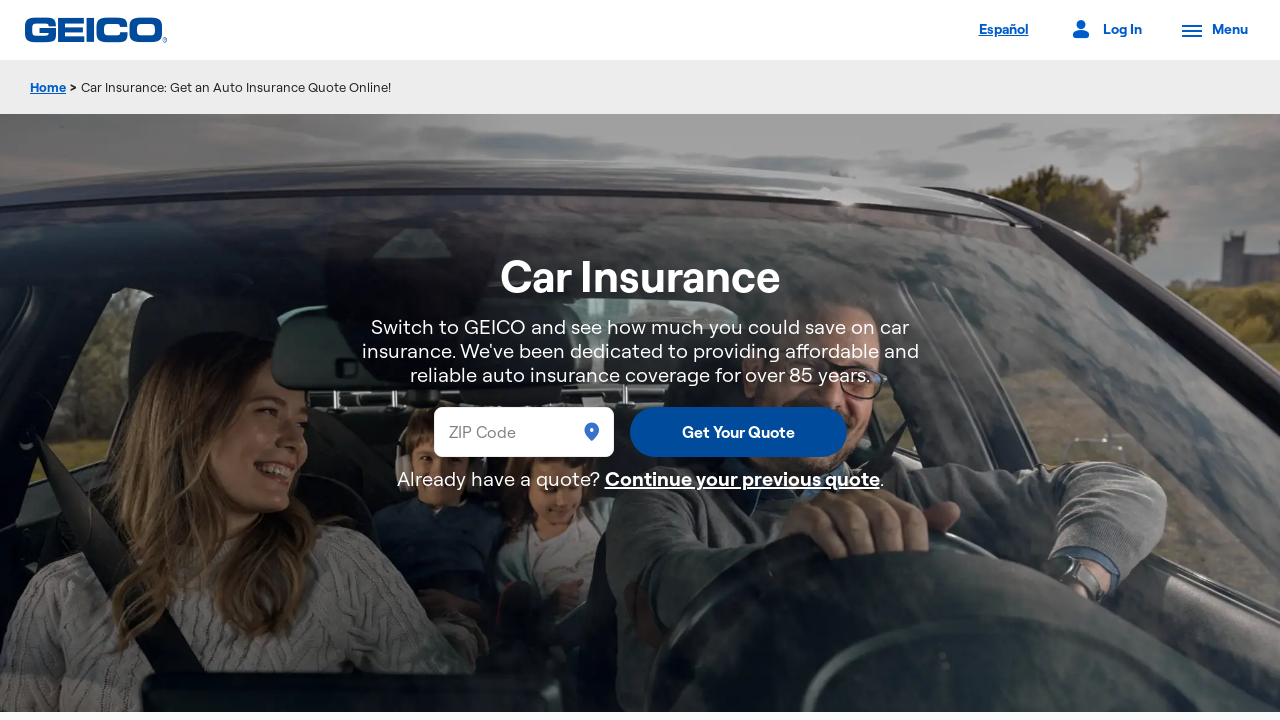

Waited for Insurance Your Way headline to be visible
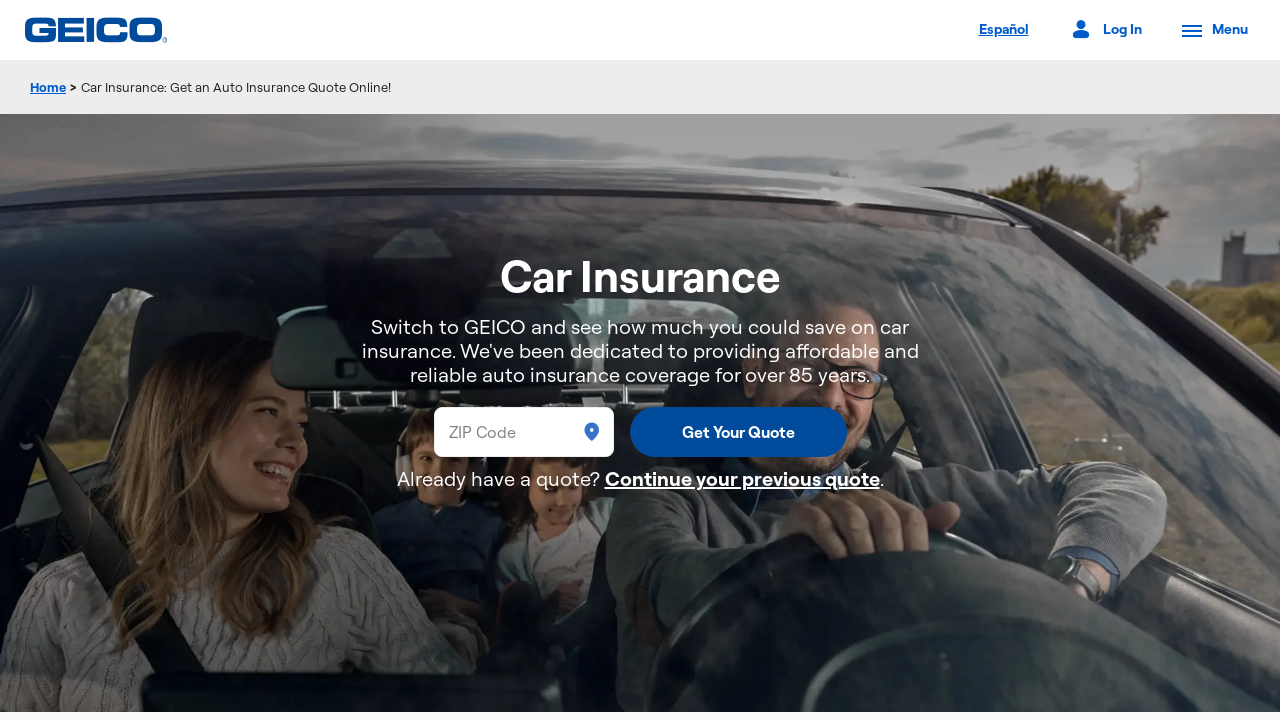

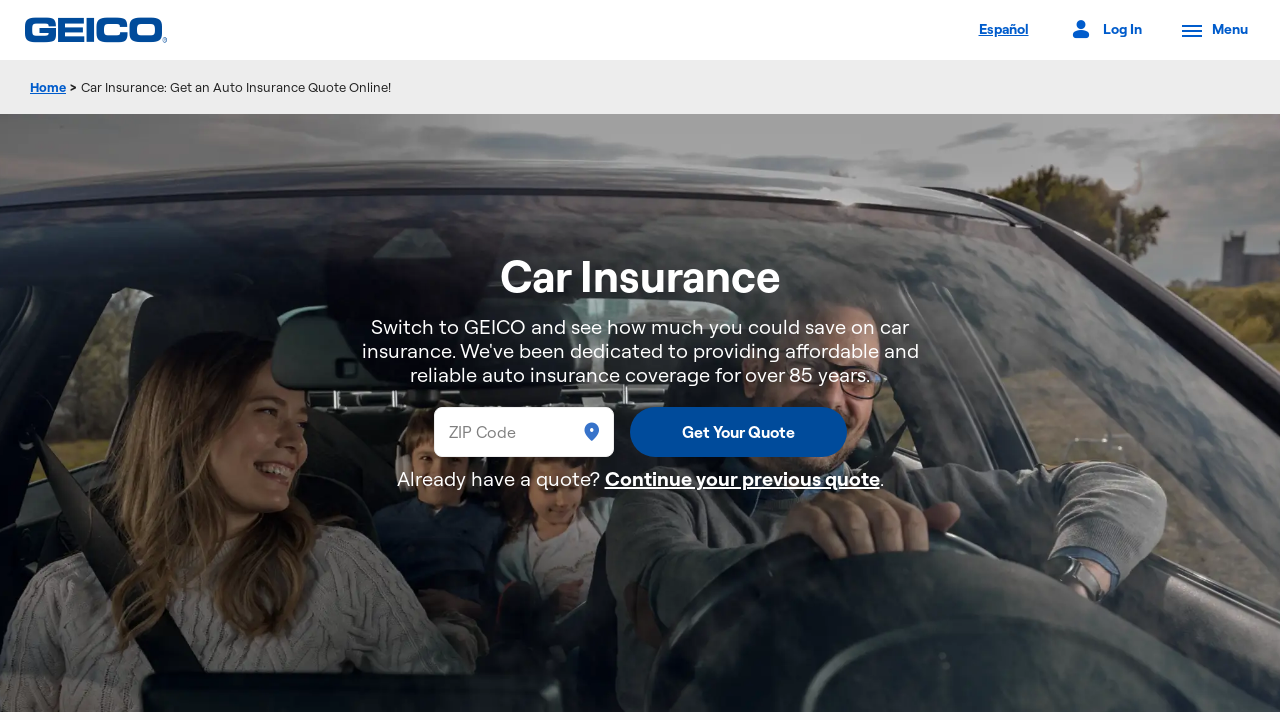